Navigates to RedBus homepage and maximizes the browser window

Starting URL: https://www.redbus.com/

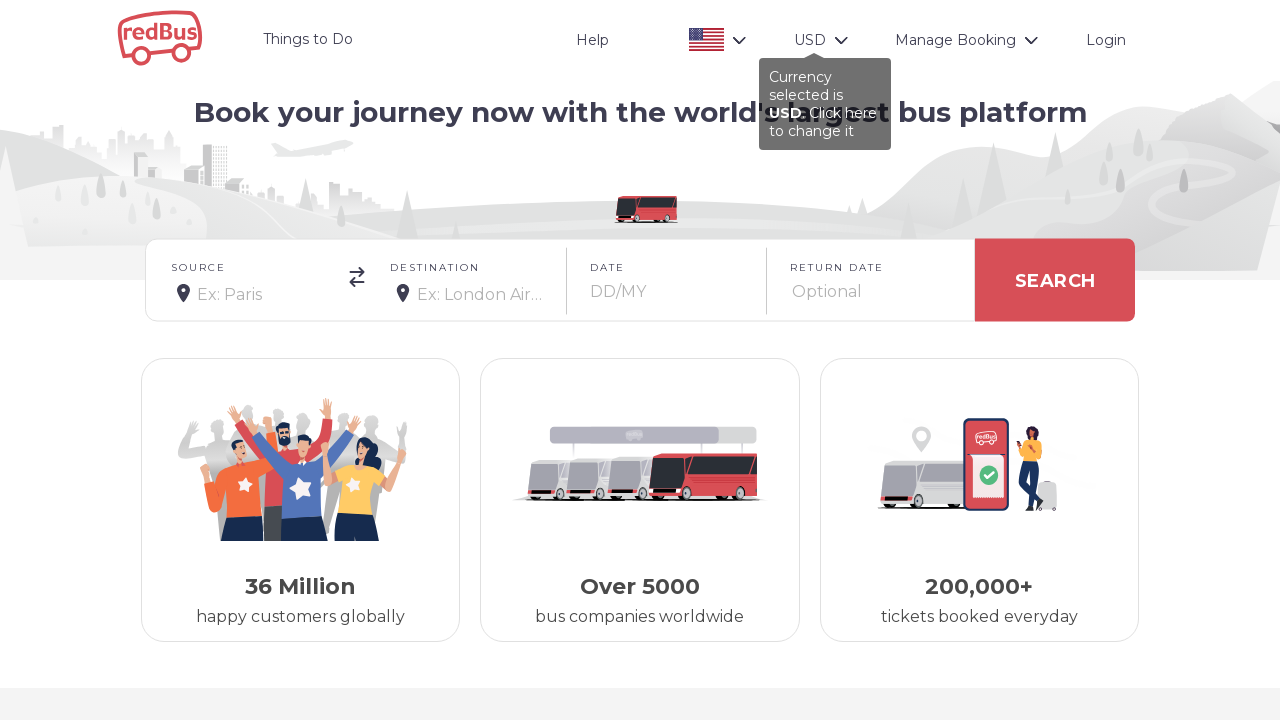

Page loaded and DOM content initialized
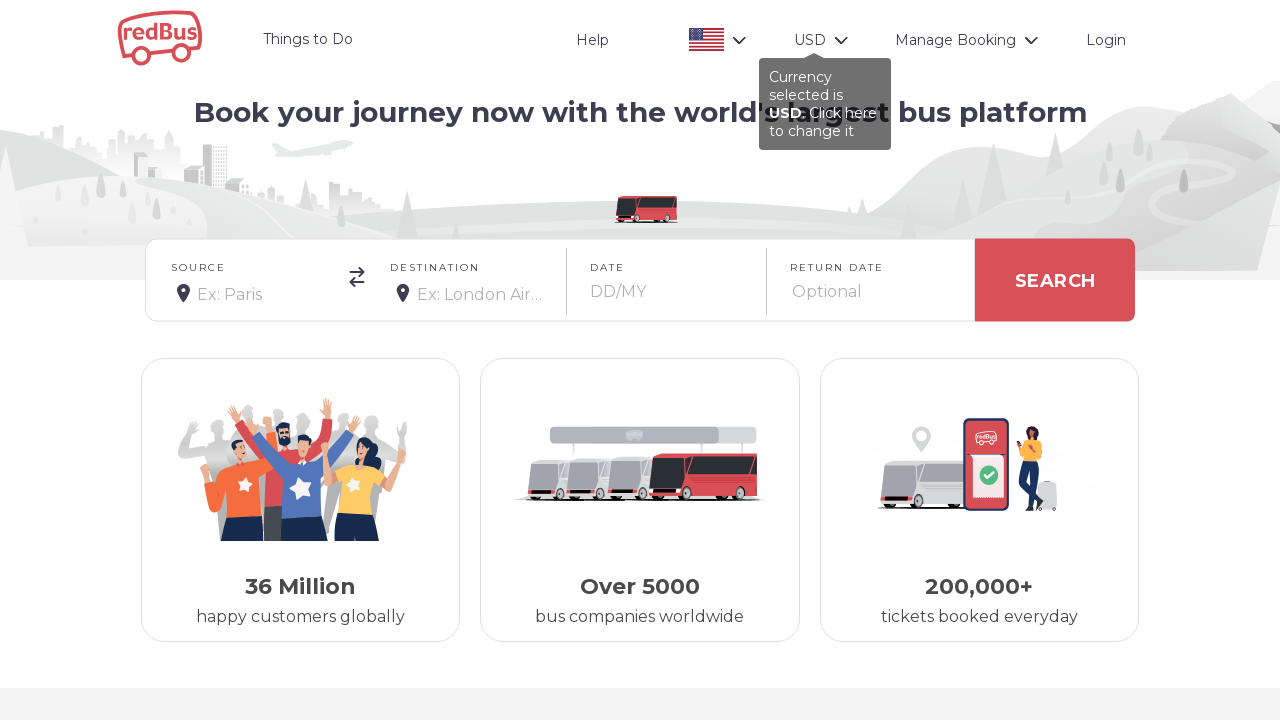

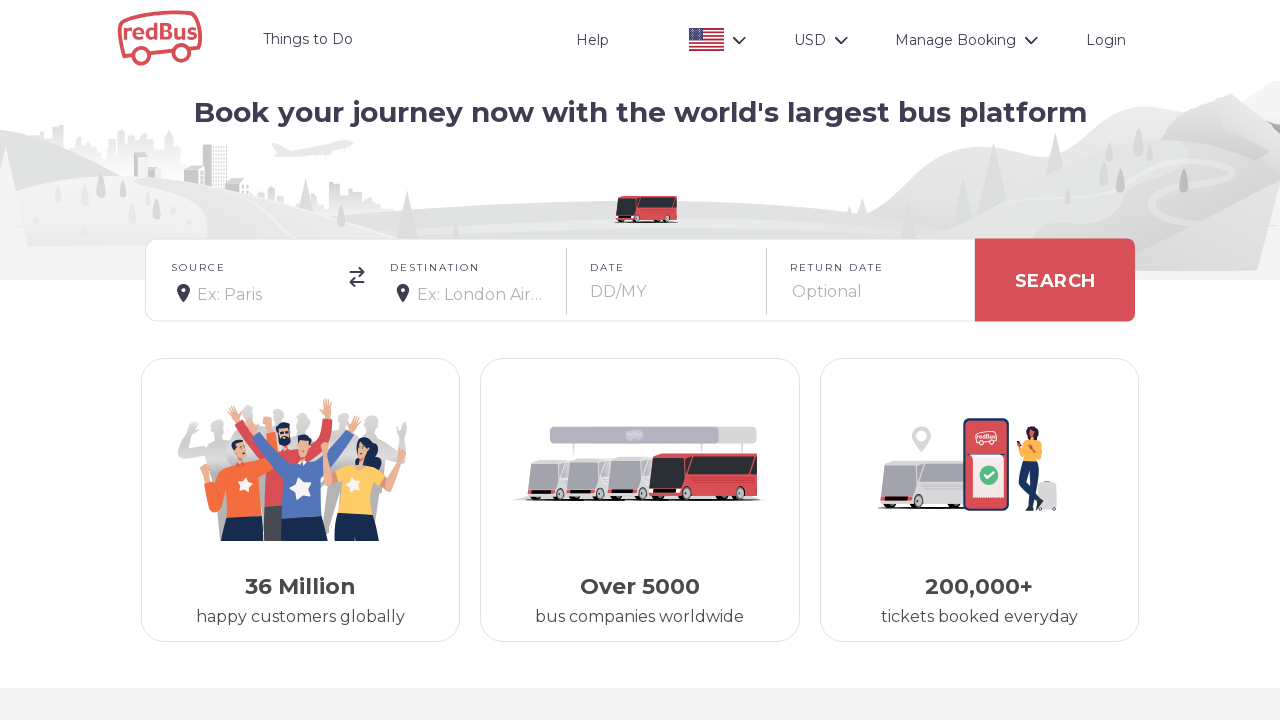